Tests navigation from Get started to Assertions page, then clicks on expect.configure link in the right drawer to navigate to that section

Starting URL: https://playwright.dev/

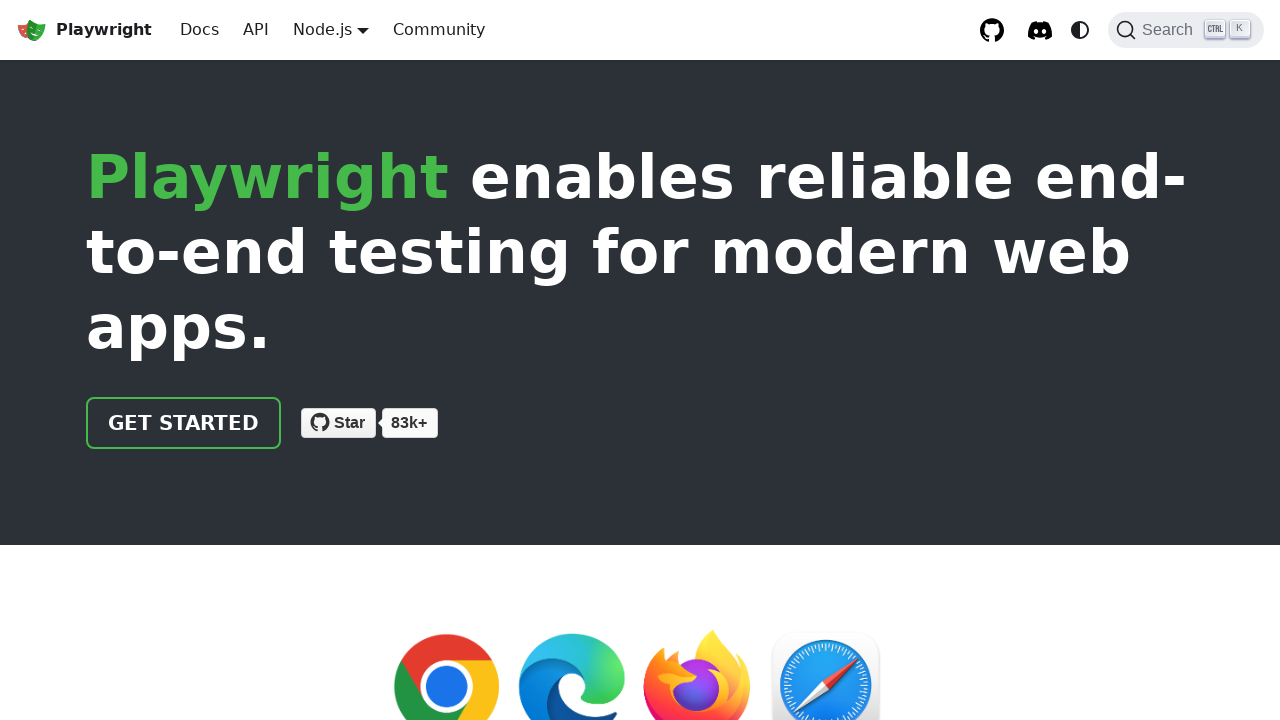

Waited for Playwright logo to be visible
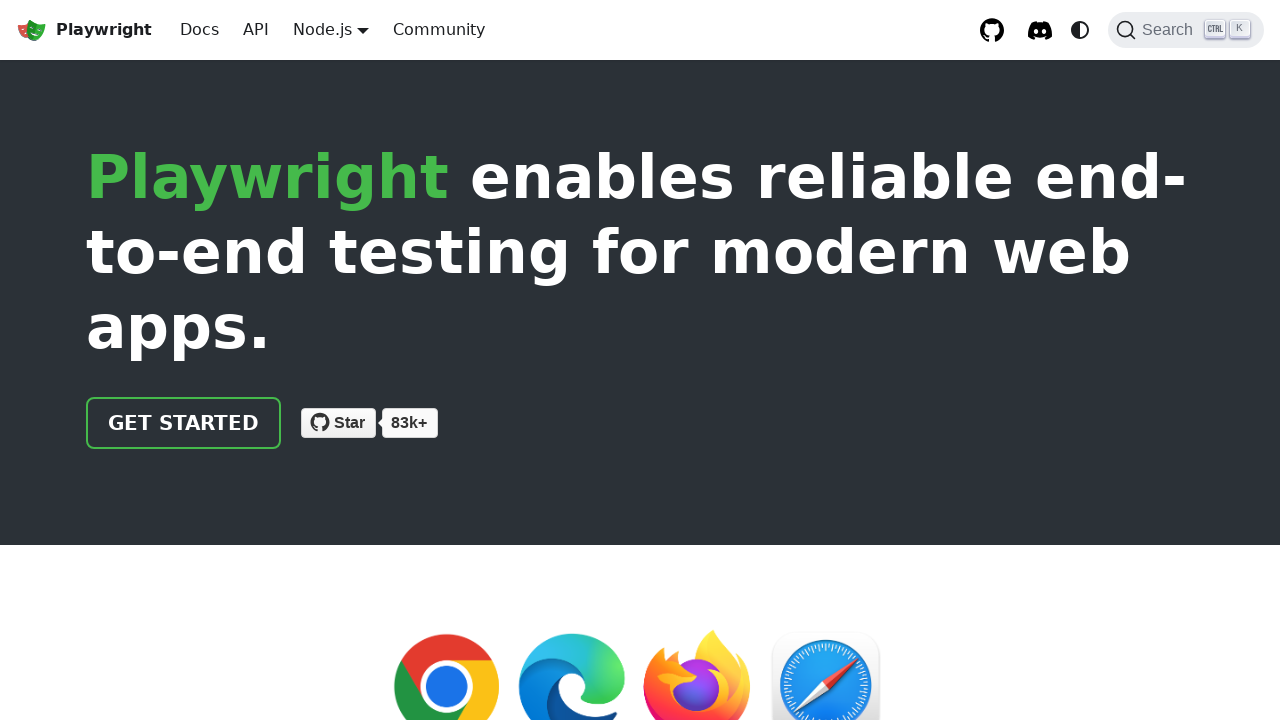

Clicked 'Get started' link at (184, 423) on internal:role=link[name="Get started"i]
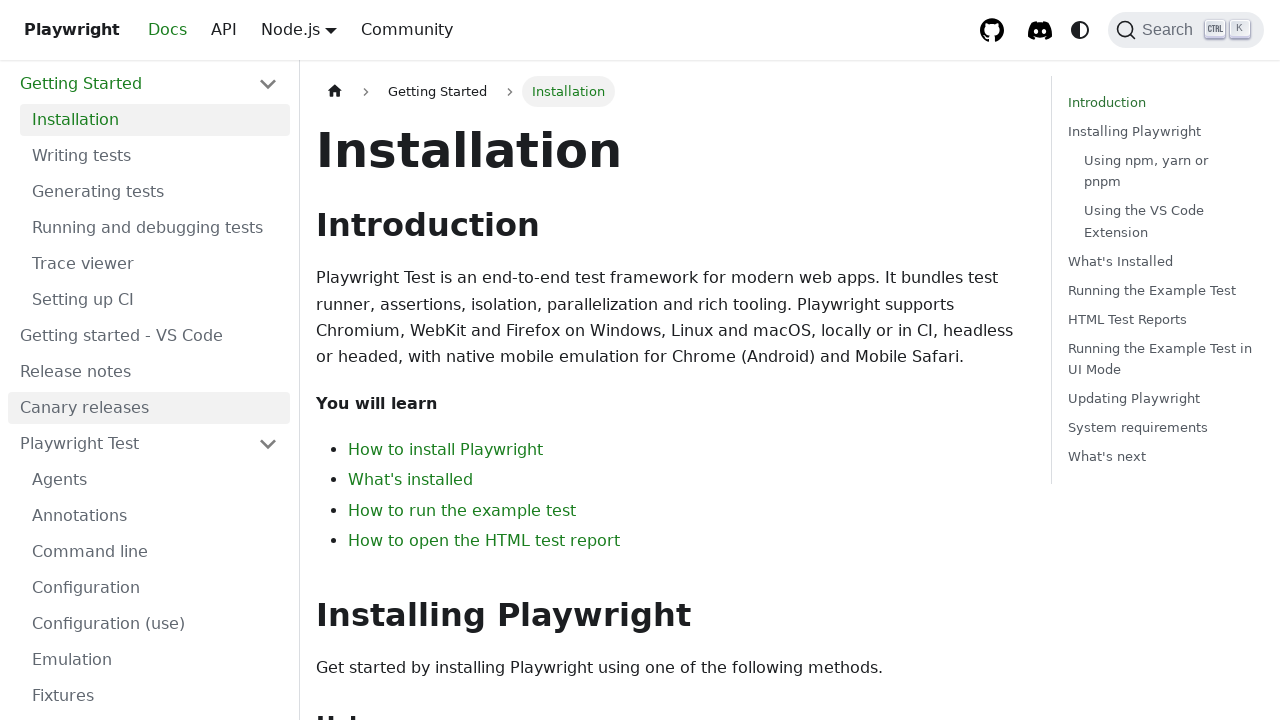

Clicked 'Assertions' link to navigate to Assertions page at (155, 390) on internal:role=link[name="Assertions"s]
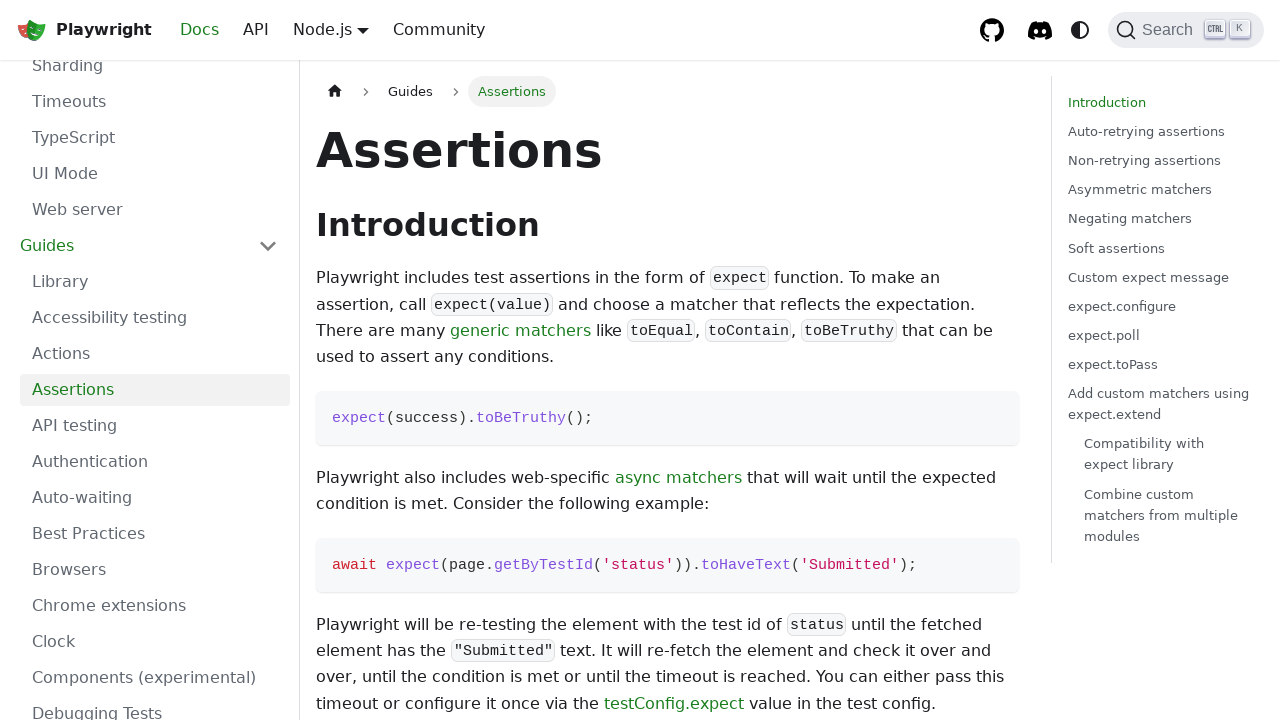

Clicked 'expect.configure' link in the right drawer at (1162, 306) on internal:role=link[name="expect.configure"s]
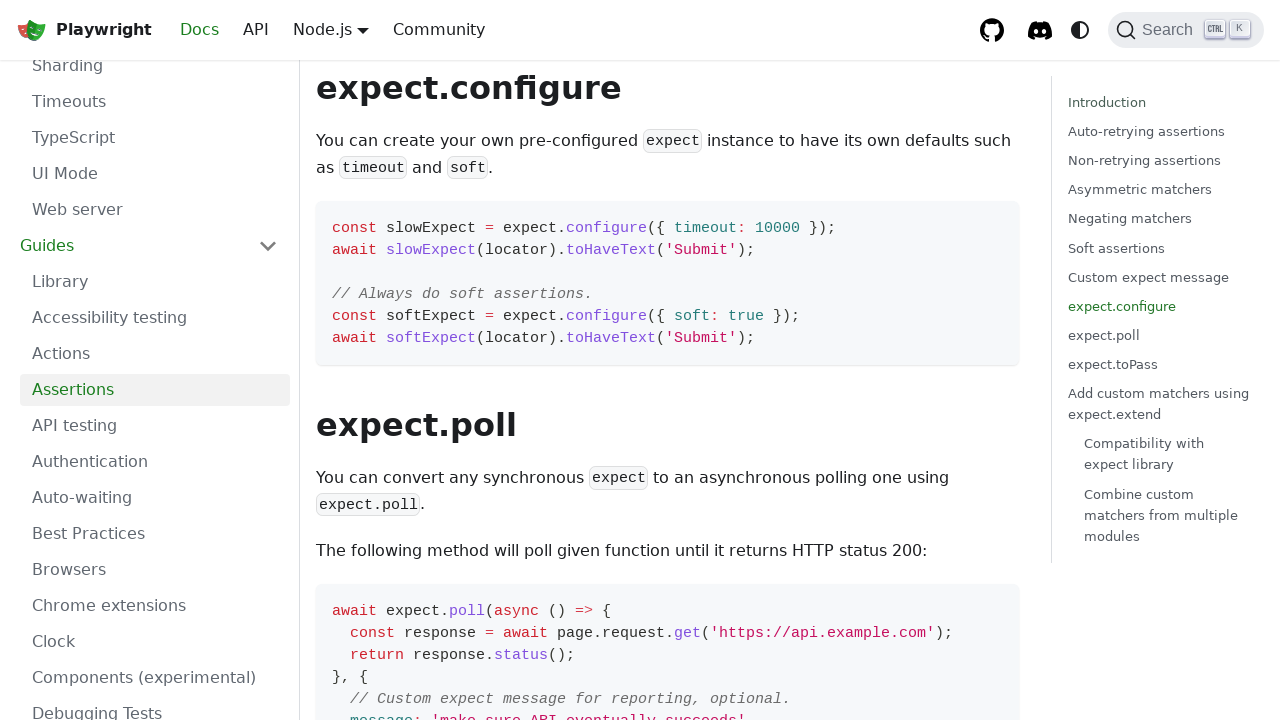

Article content loaded
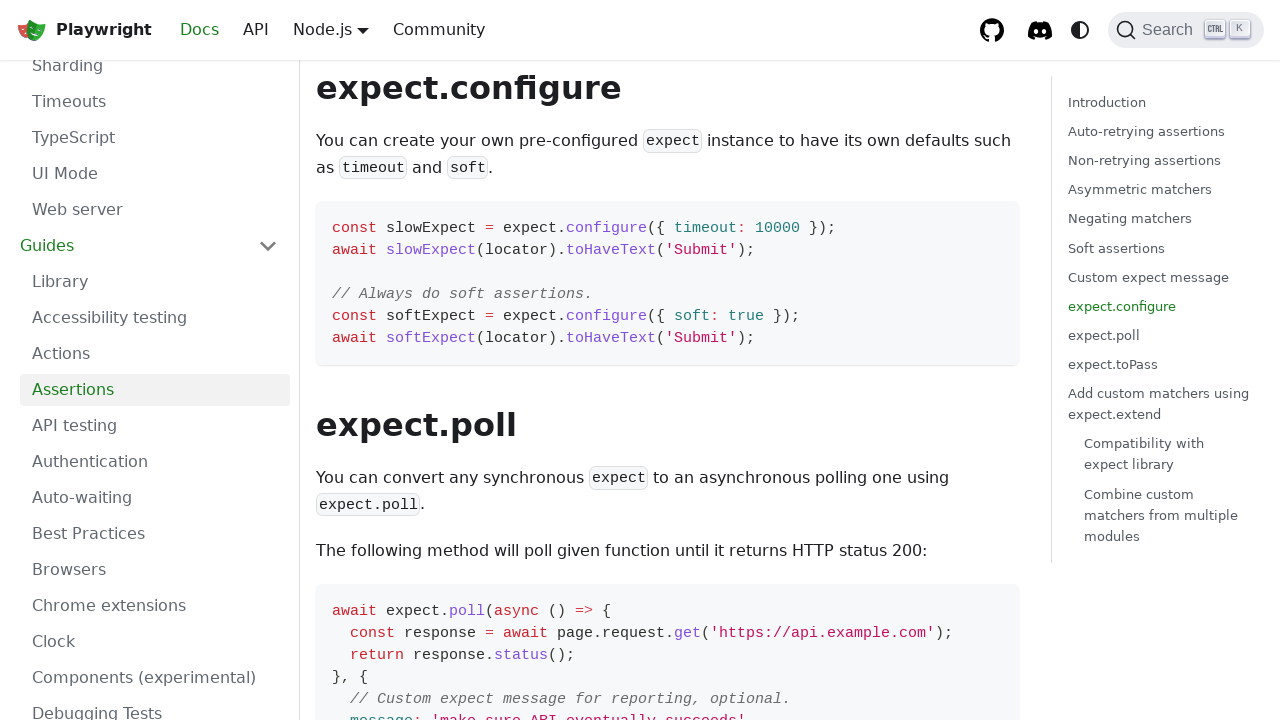

Verified that article contains 'pre-configured expect instance' text
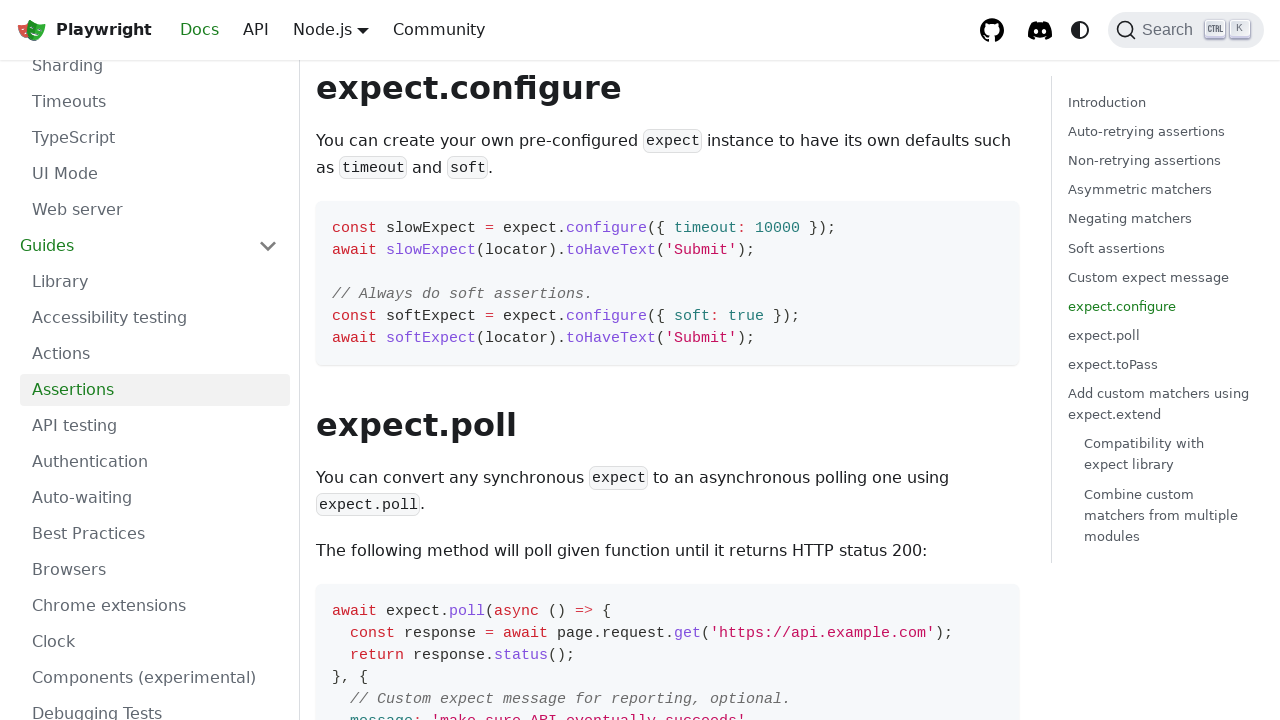

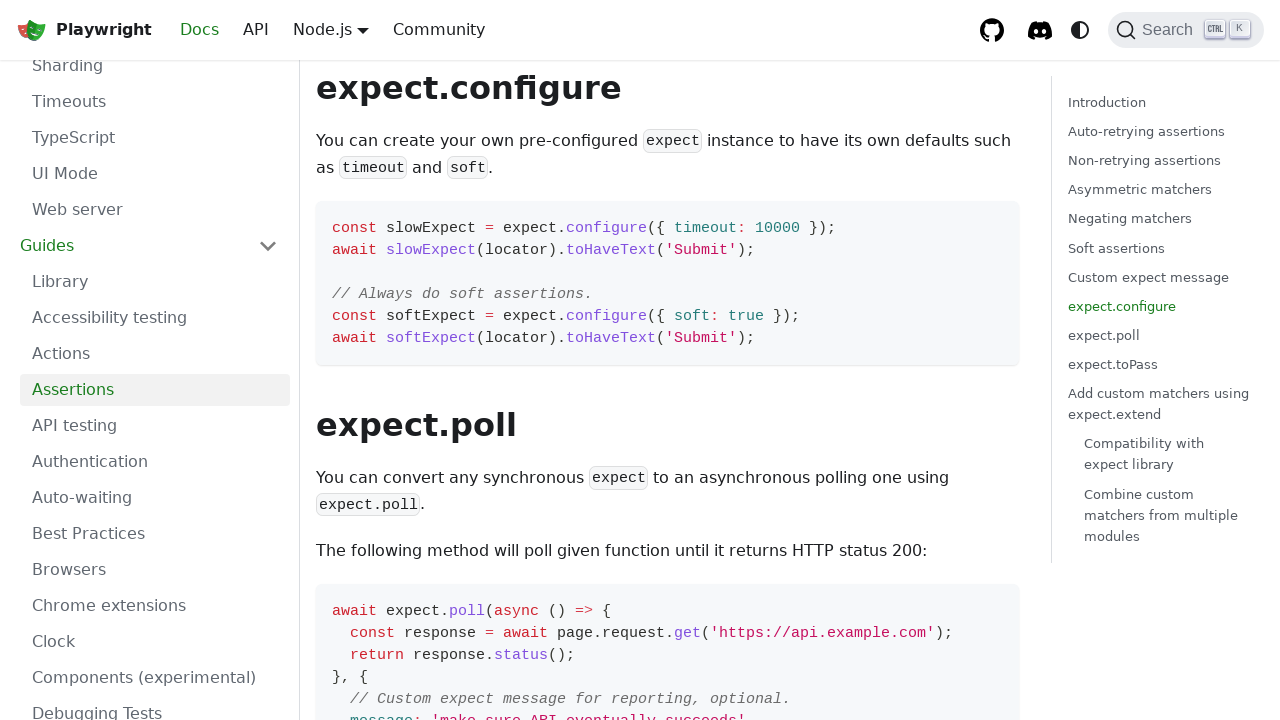